Tests dynamic content loading by clicking a start button and waiting for hidden content to become visible

Starting URL: https://the-internet.herokuapp.com/dynamic_loading/1

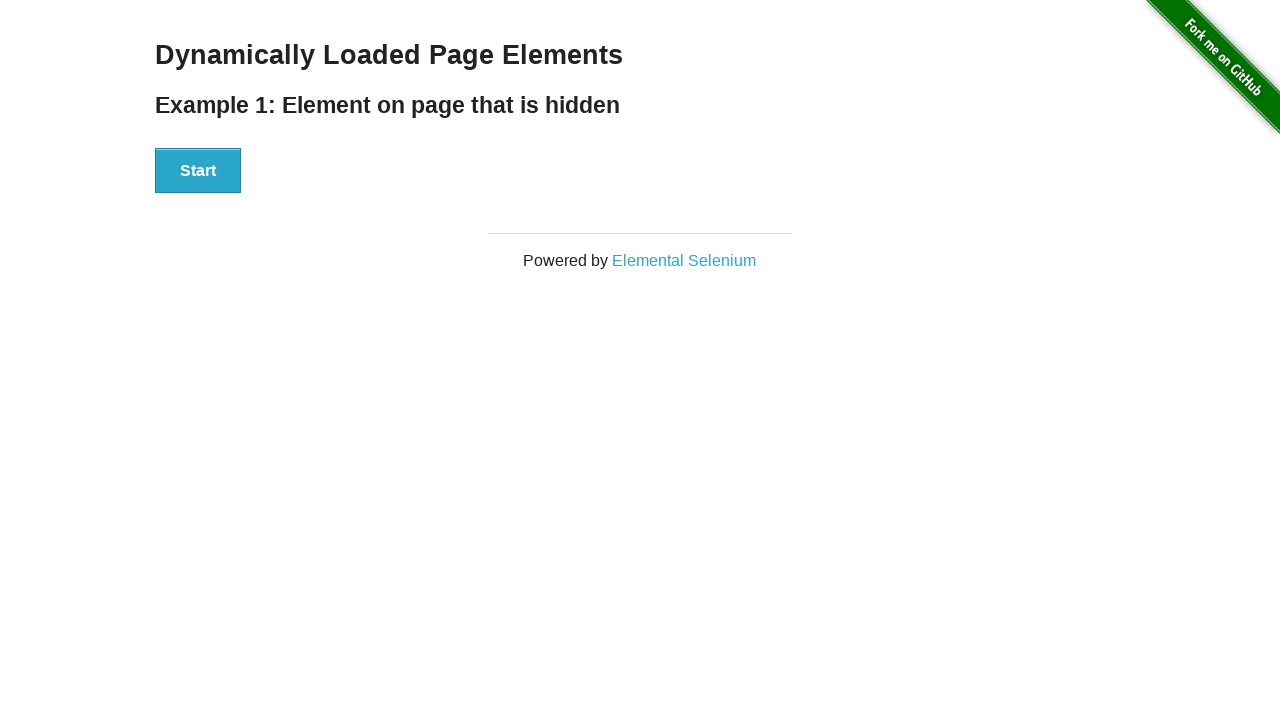

Clicked start button to trigger dynamic content loading at (198, 171) on xpath=//*[@id='start']/button
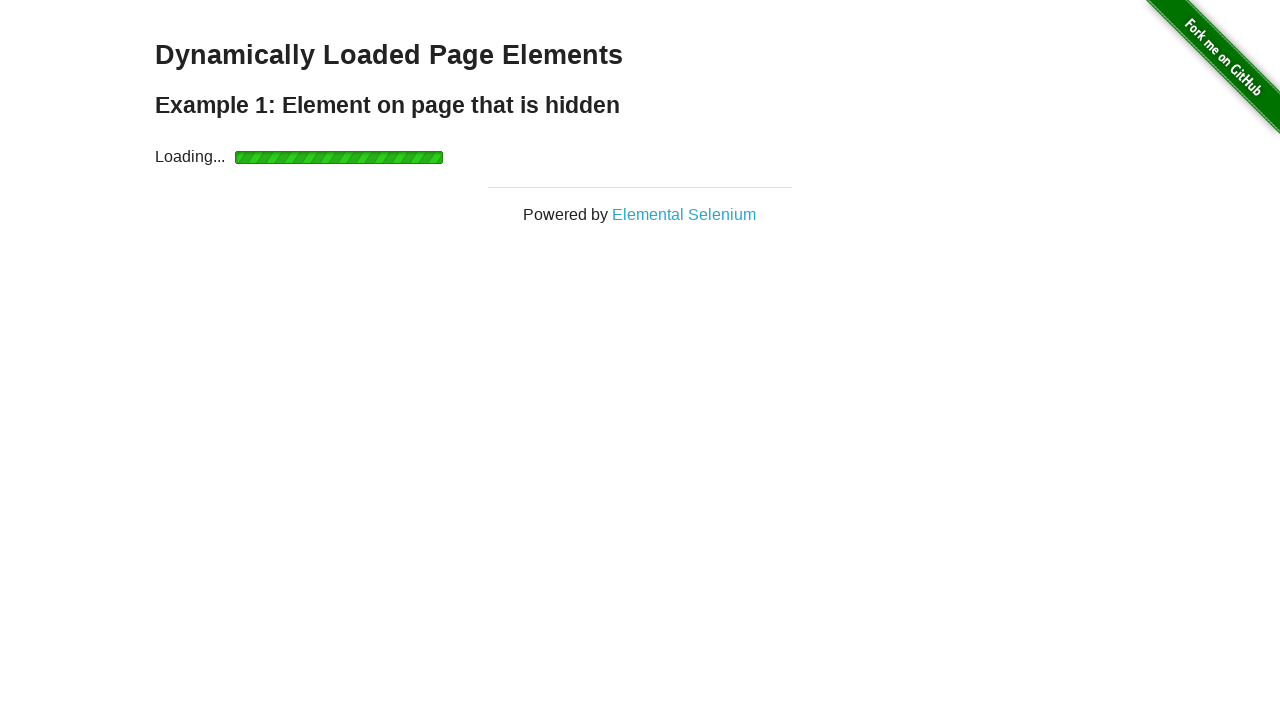

Waited for dynamically loaded content to become visible
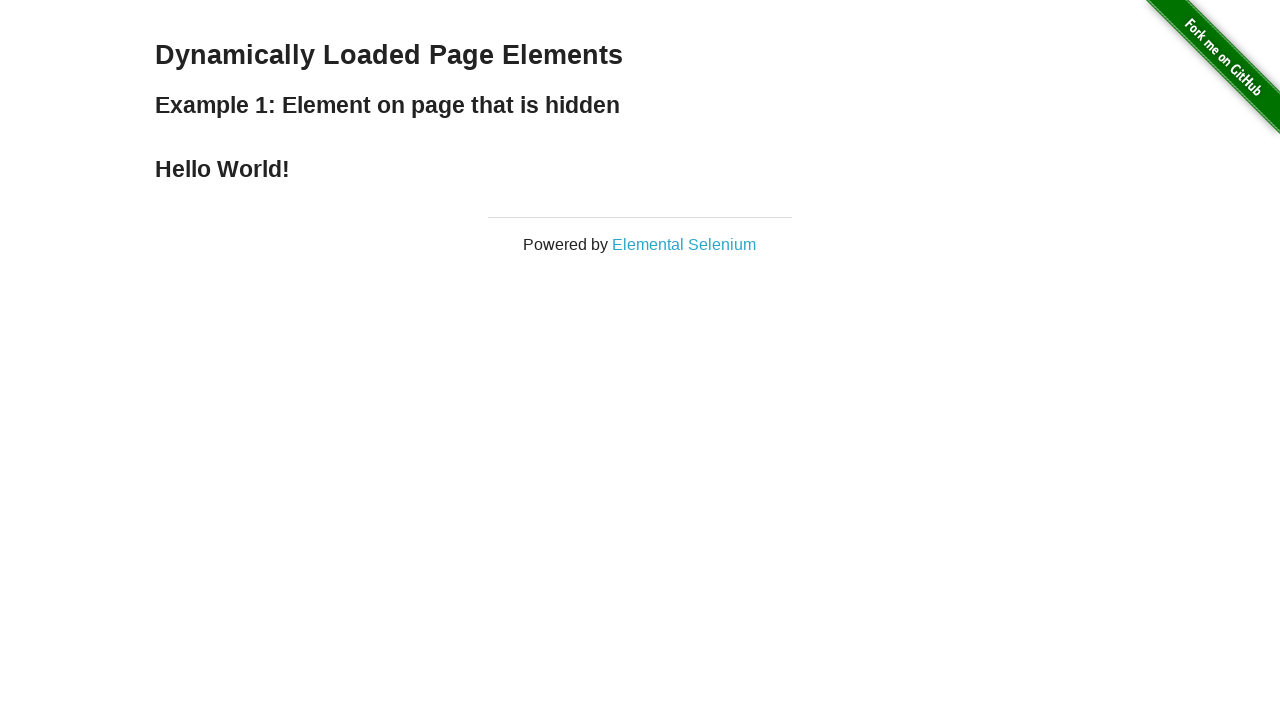

Extracted text from loaded element: 'Hello World!'
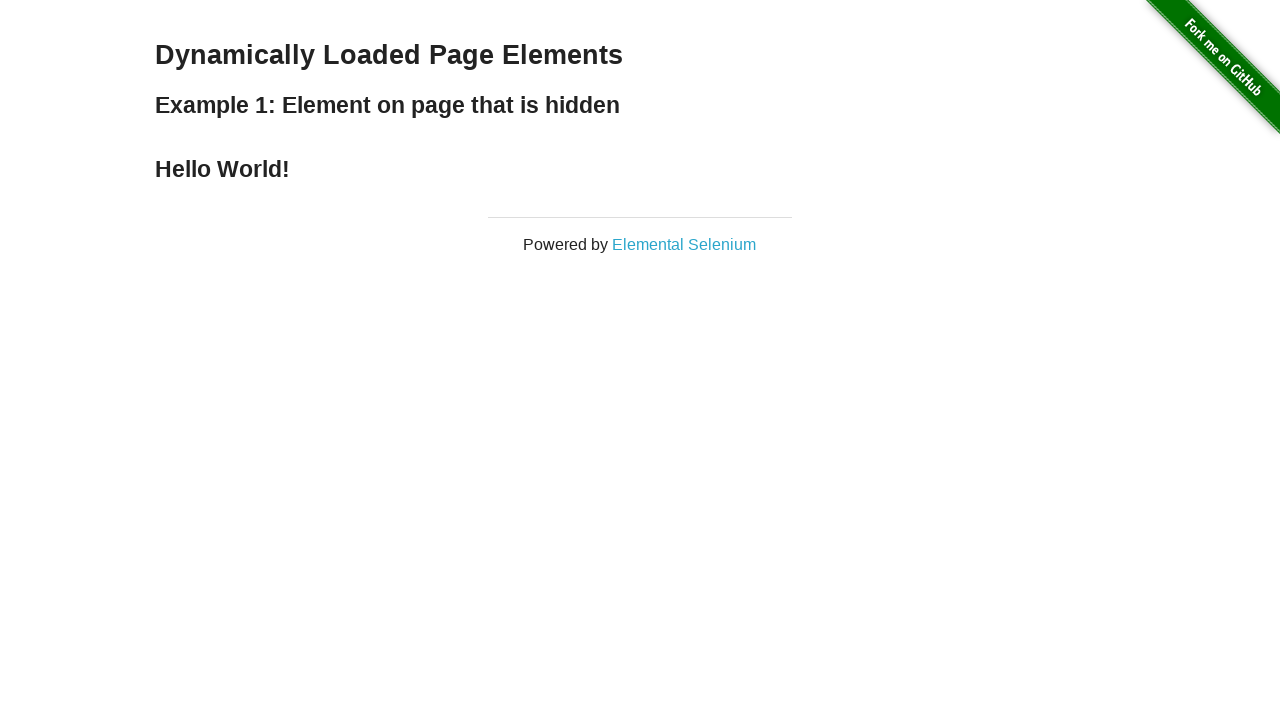

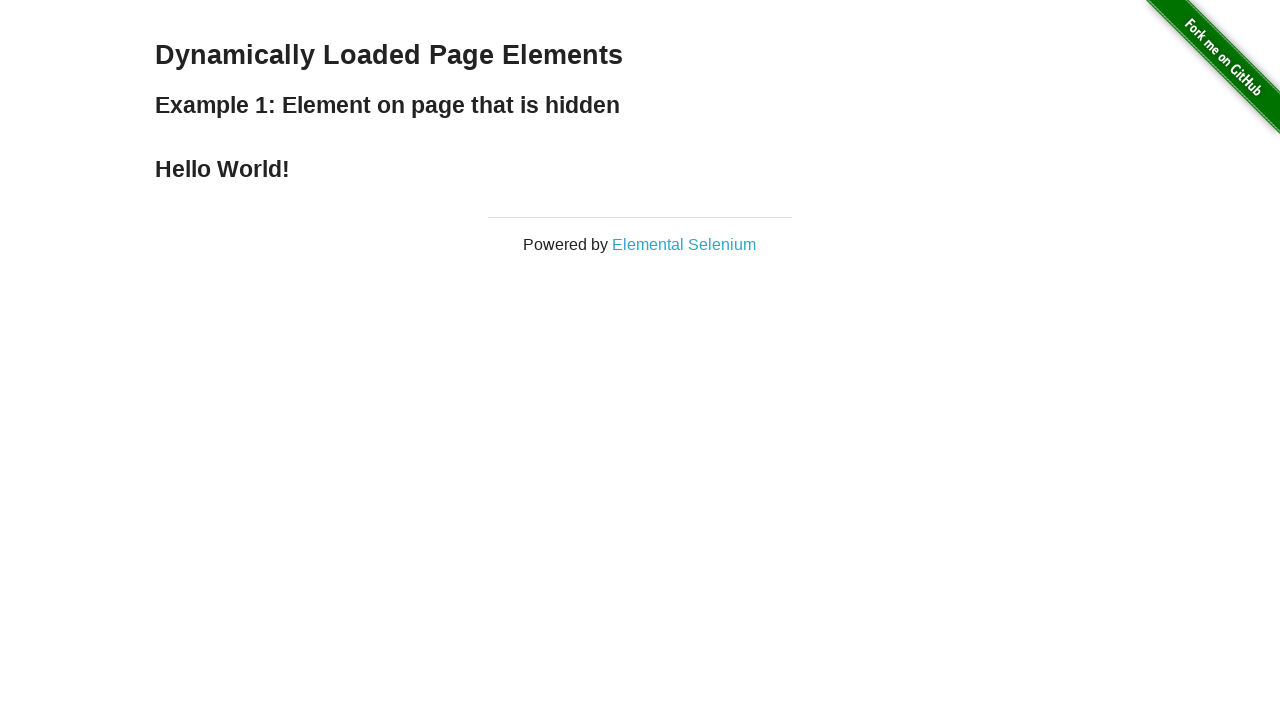